Tests the search functionality on python.org by entering a search query "functions" and clicking the search button to submit the form.

Starting URL: https://www.python.org

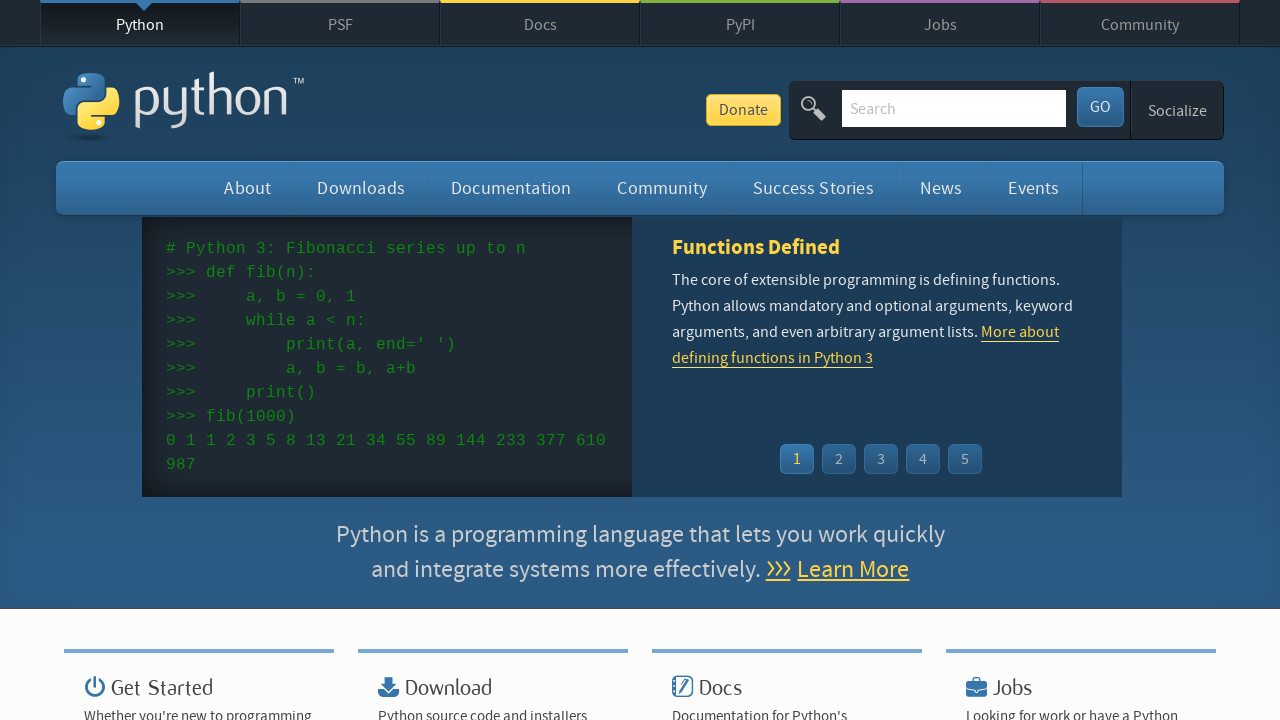

Filled search box with query 'functions' on input[name='q']
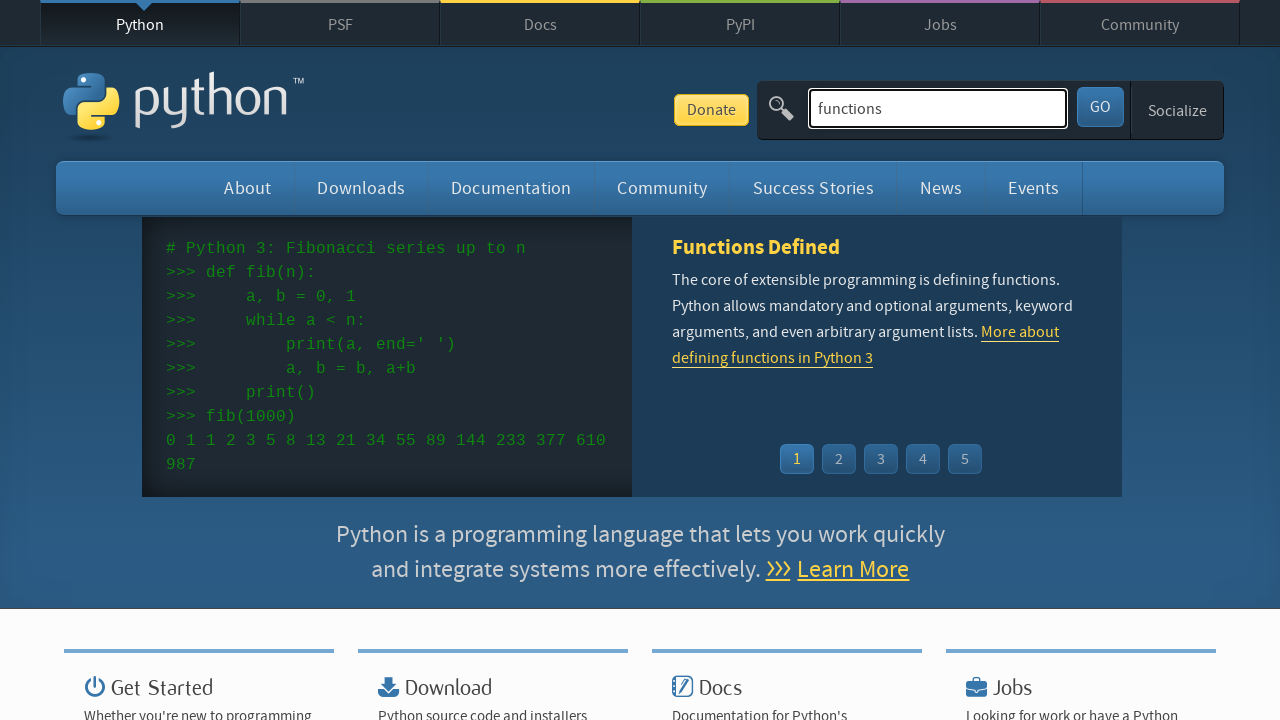

Clicked search button to submit the form at (1100, 107) on button
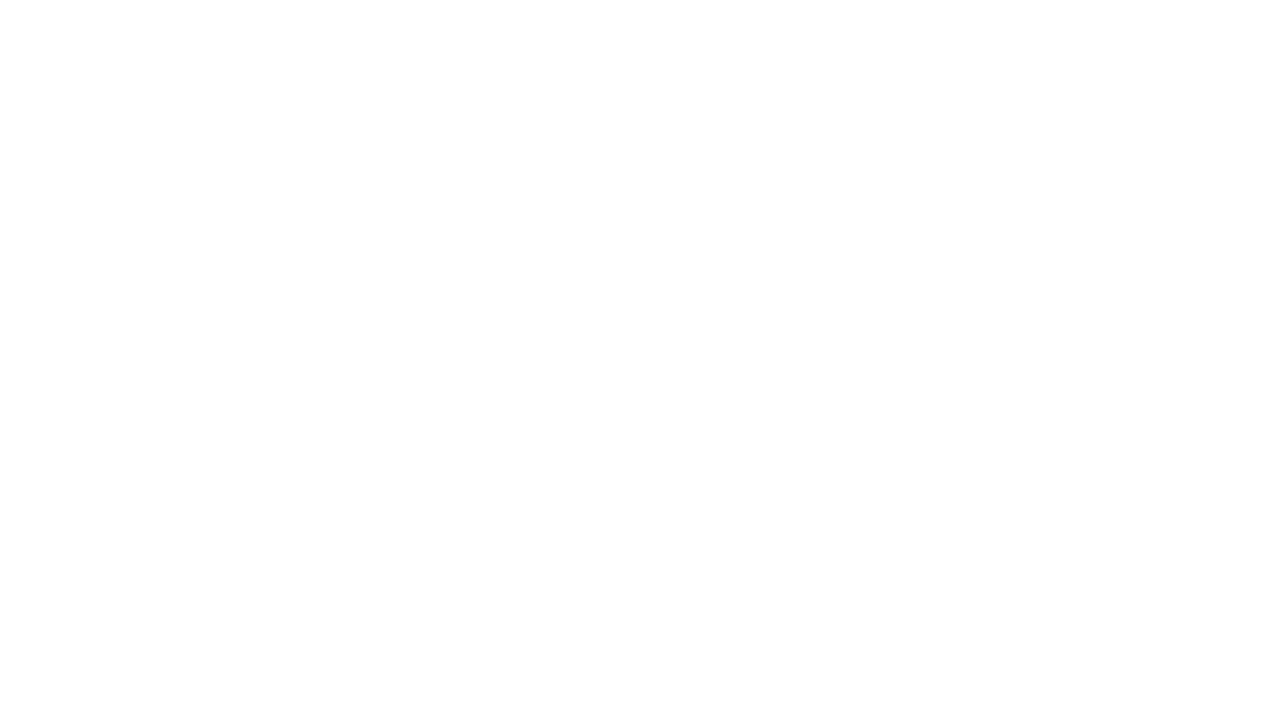

Search results loaded successfully
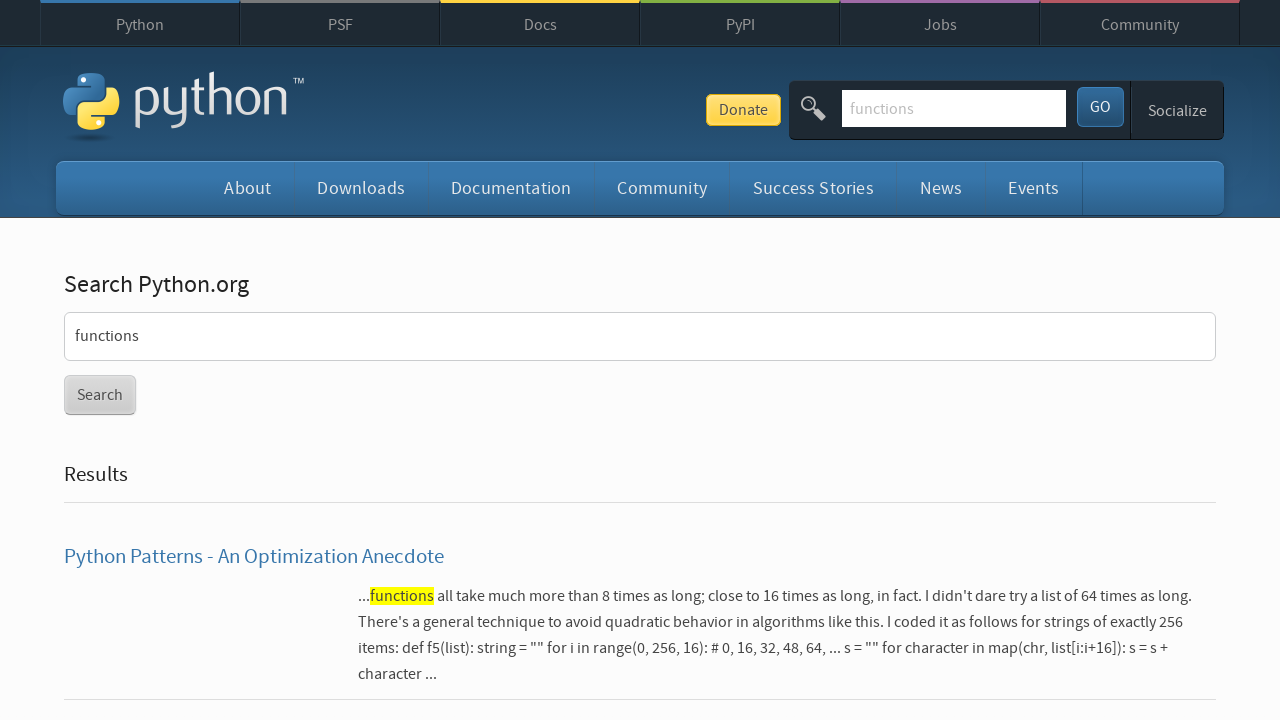

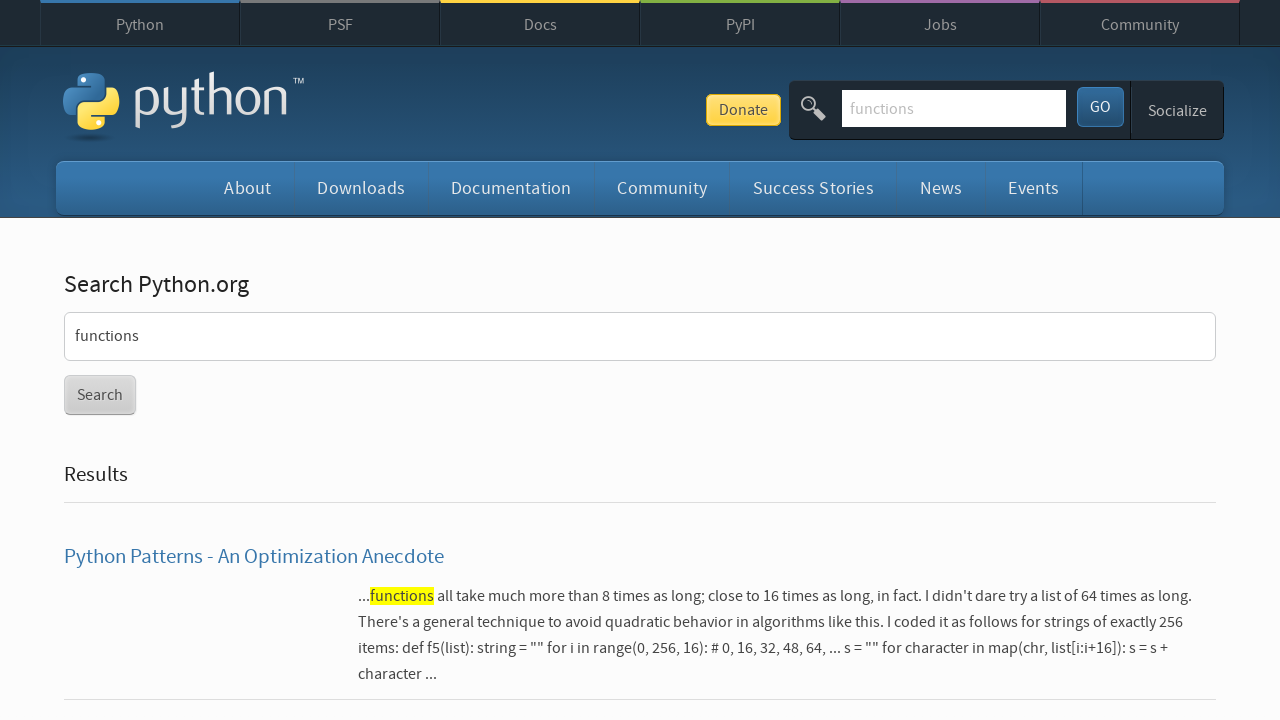